Navigates to Dynamic Loading Example 2, clicks Start, waits for loading to finish, and verifies "Hello World!" is displayed

Starting URL: https://the-internet.herokuapp.com/

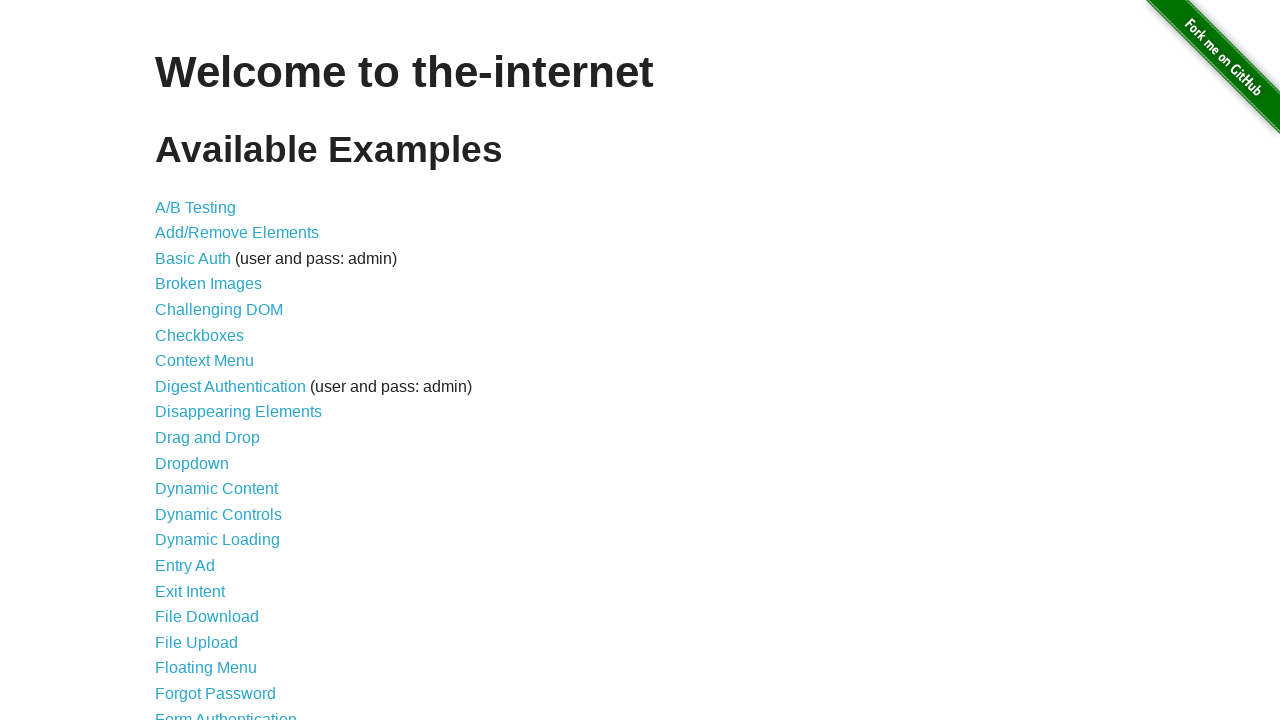

Clicked on Dynamic Loading link at (218, 540) on a[href='/dynamic_loading']
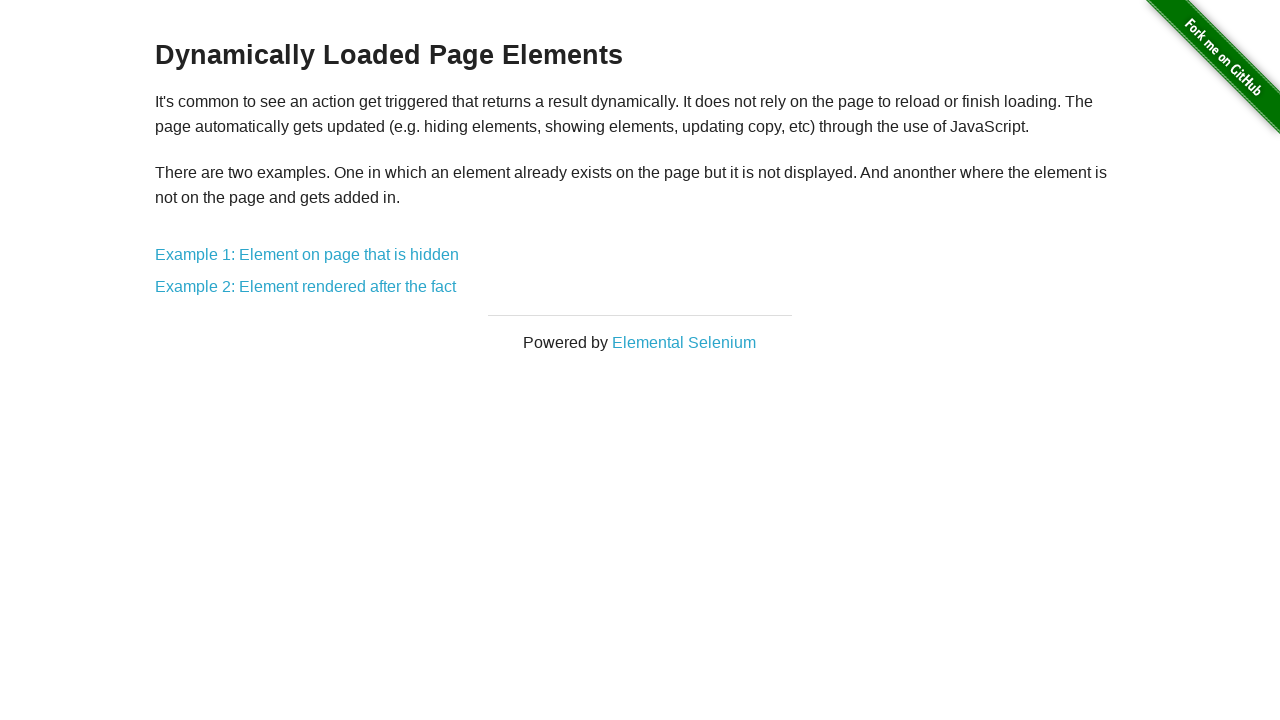

Clicked on Example 2 link at (306, 287) on a[href='/dynamic_loading/2']
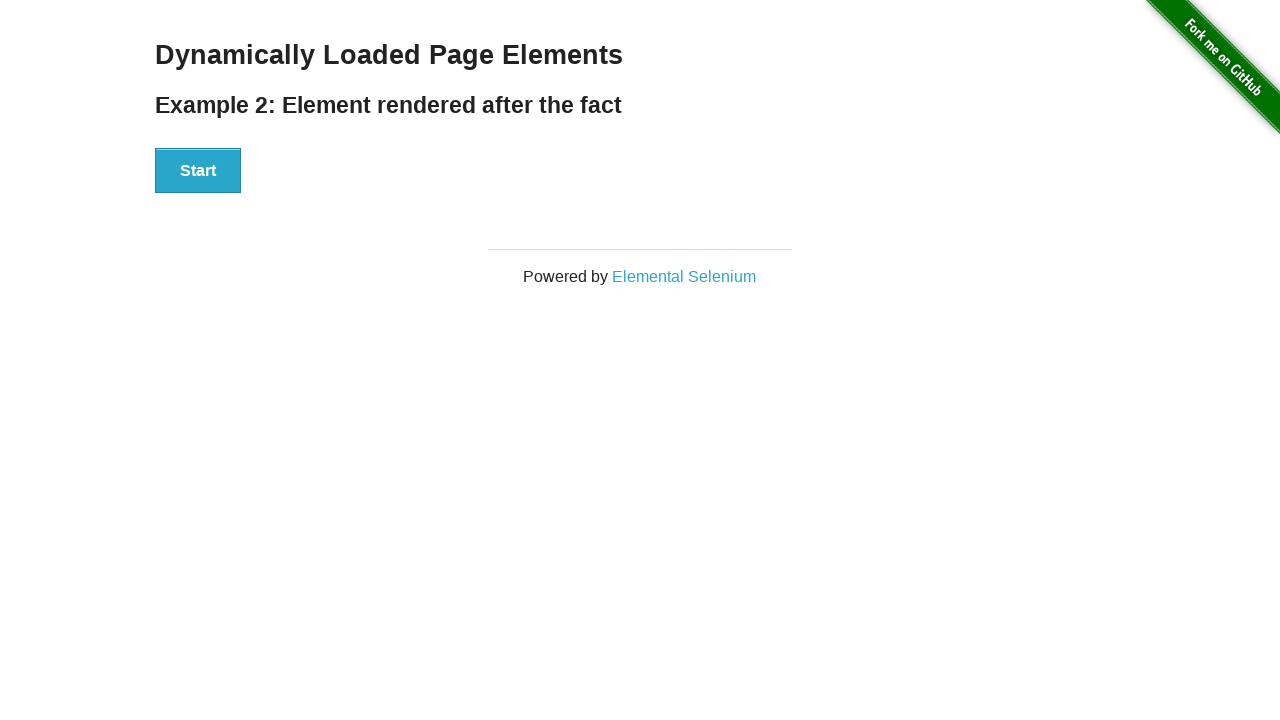

Clicked Start button to initiate dynamic loading at (198, 171) on #start button
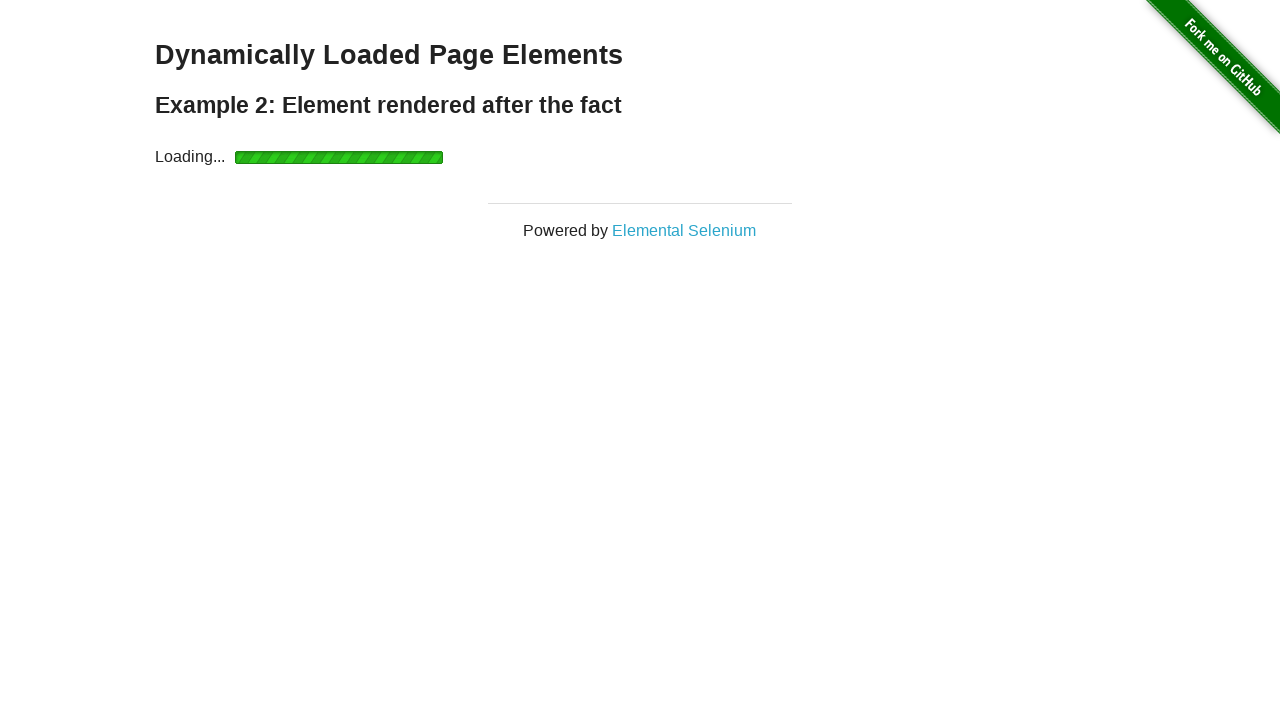

Waited for loading to finish and text to appear
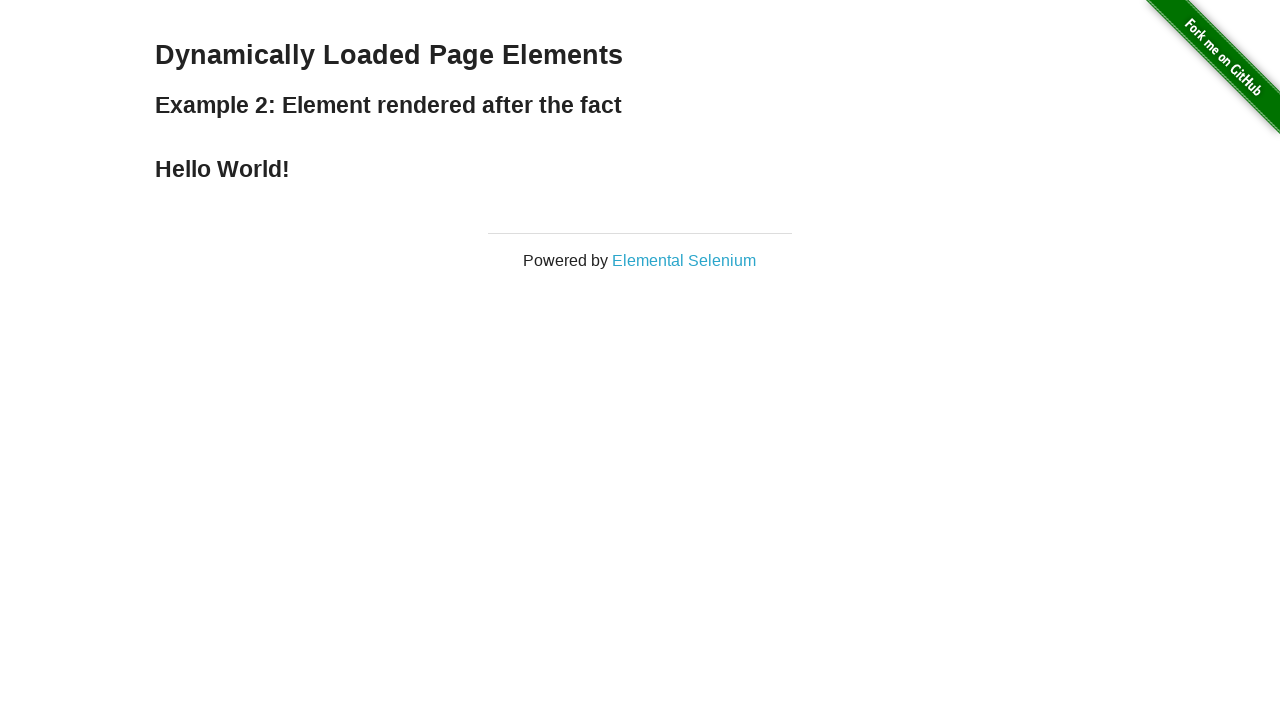

Retrieved the finish text content
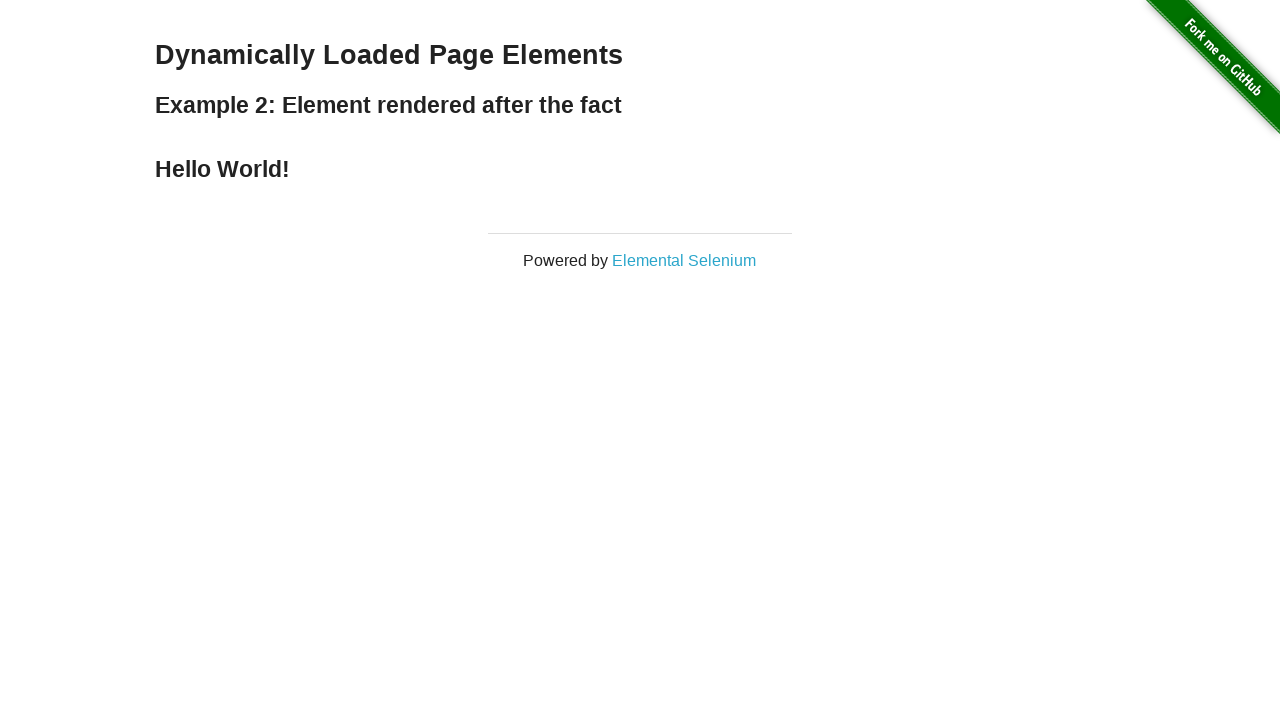

Verified that 'Hello World!' is displayed in the finish message
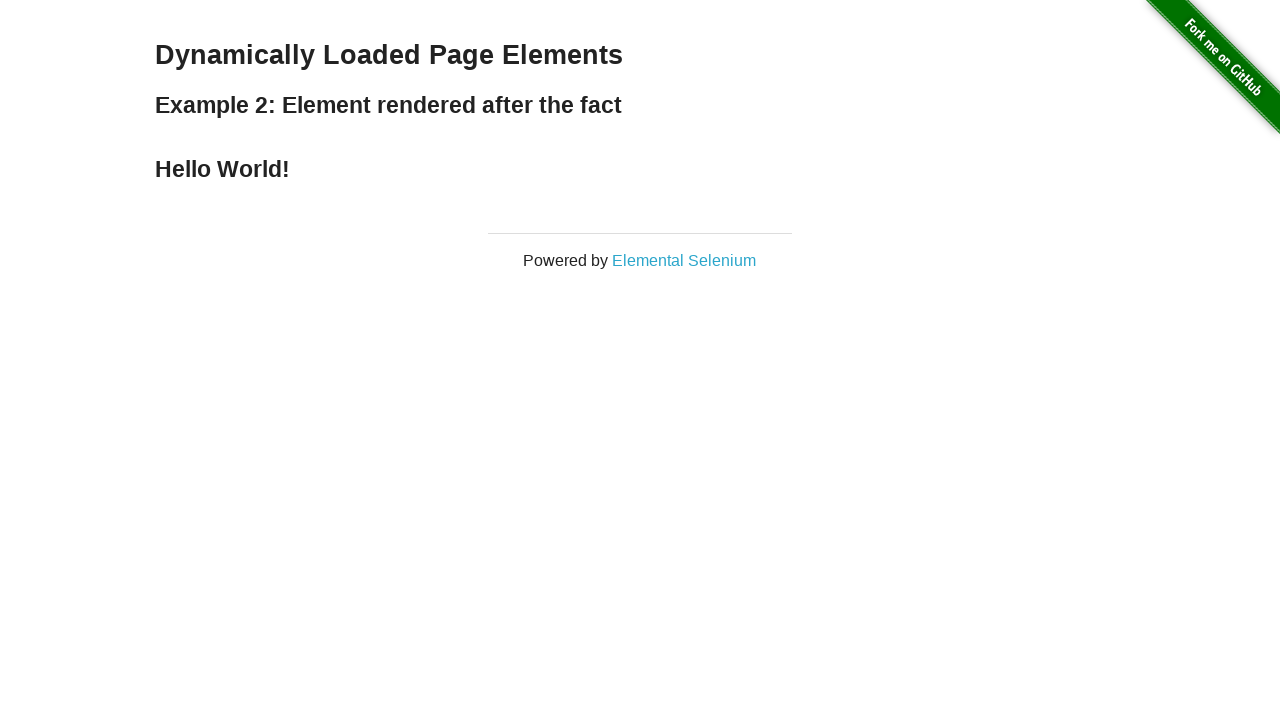

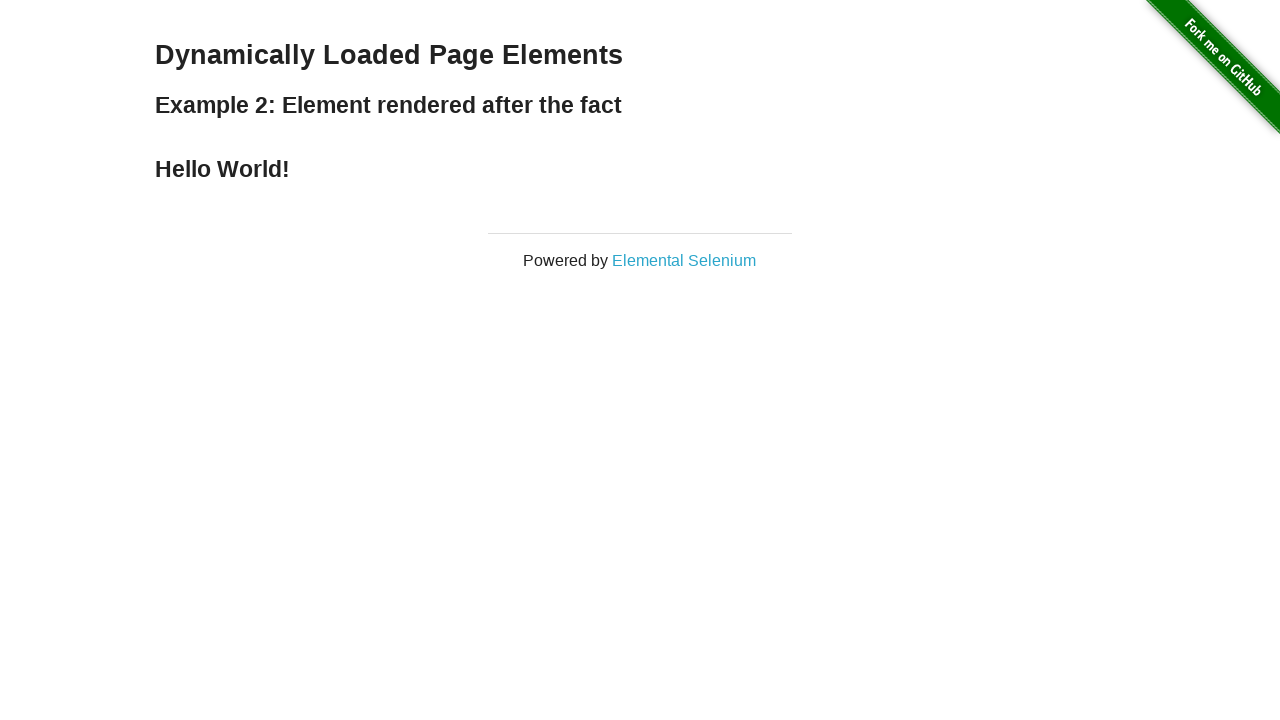